Tests invalid login with correct username but incorrect password, verifying that login fails and user remains on login page

Starting URL: https://www.saucedemo.com/

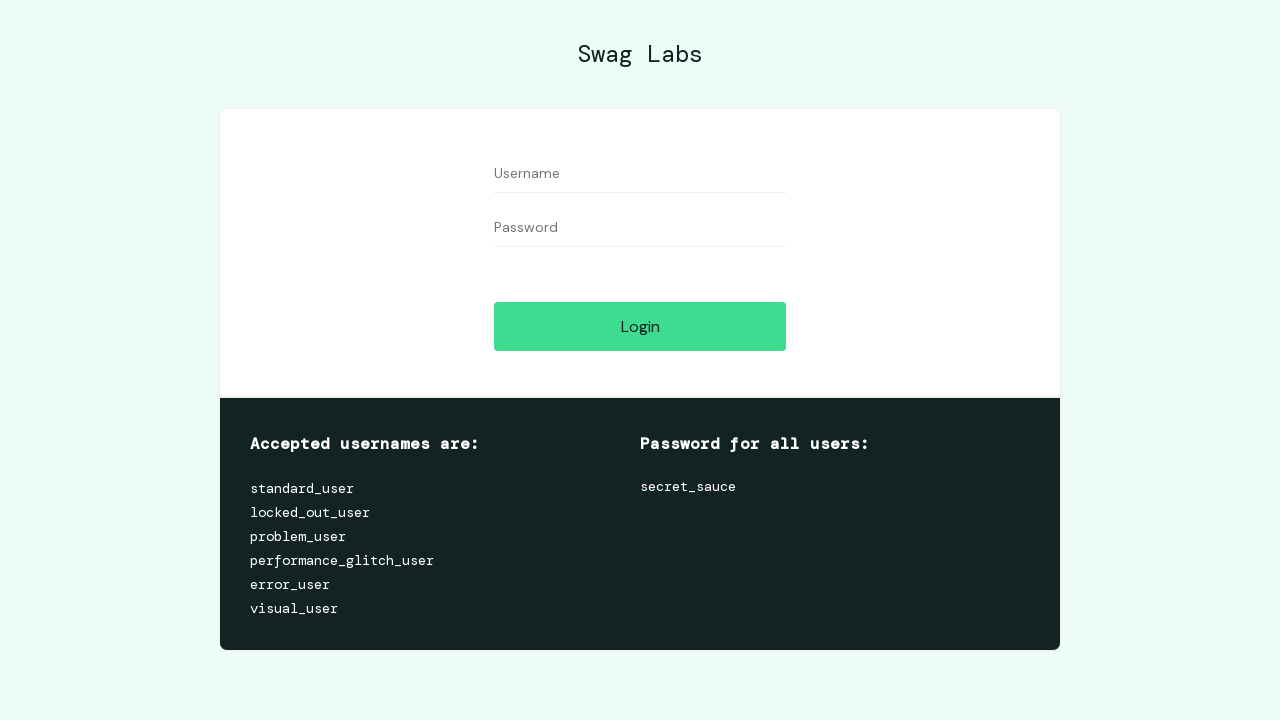

Filled username field with 'standard_user' on #user-name
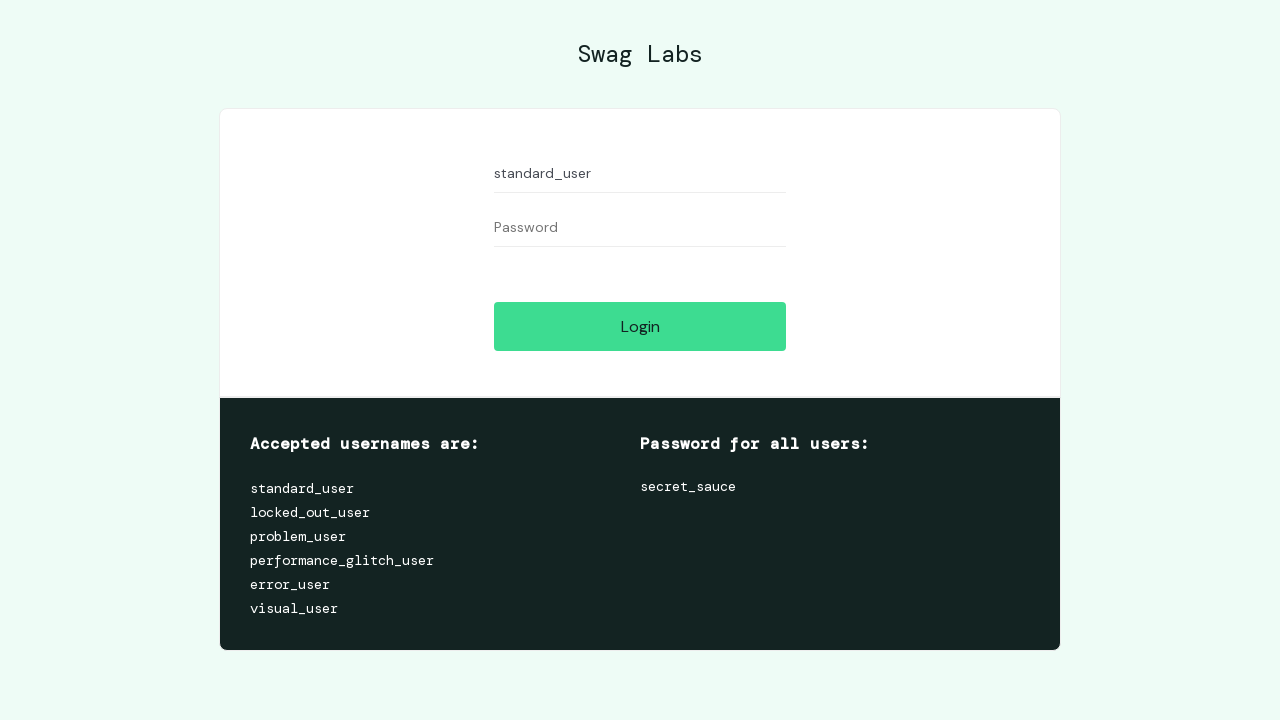

Filled password field with invalid password '123' on #password
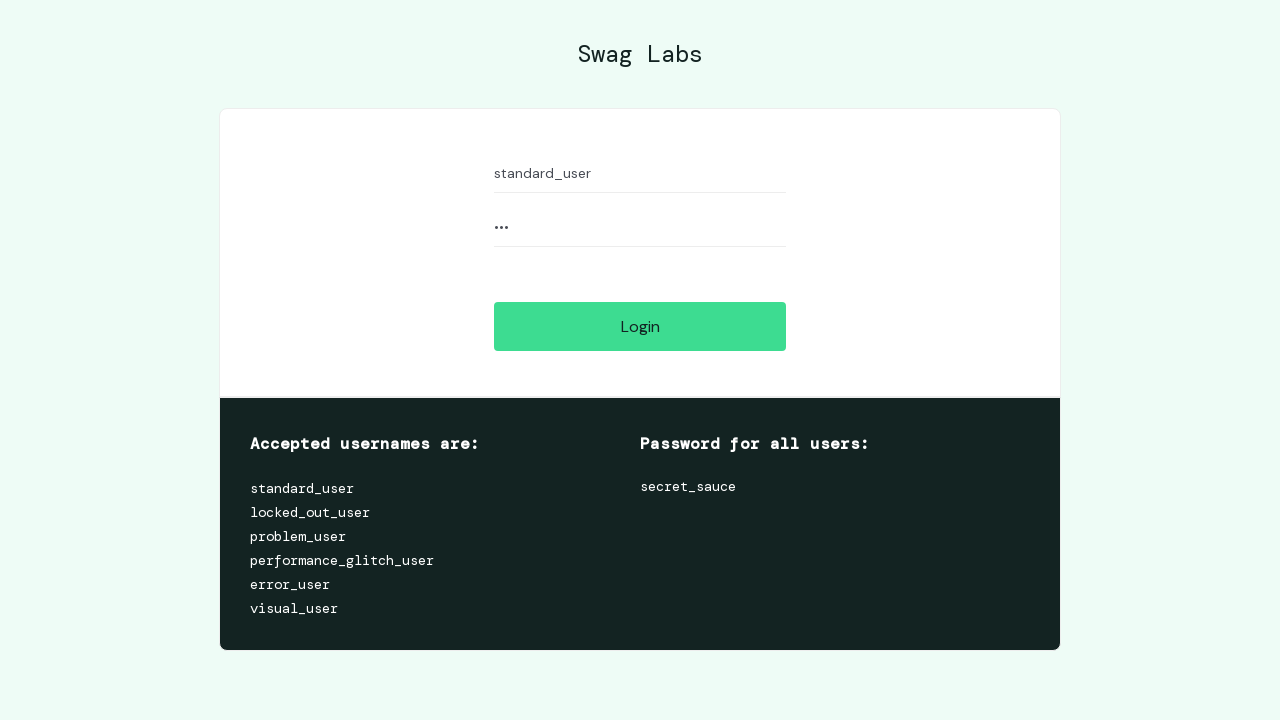

Clicked login button to attempt authentication at (640, 326) on #login-button
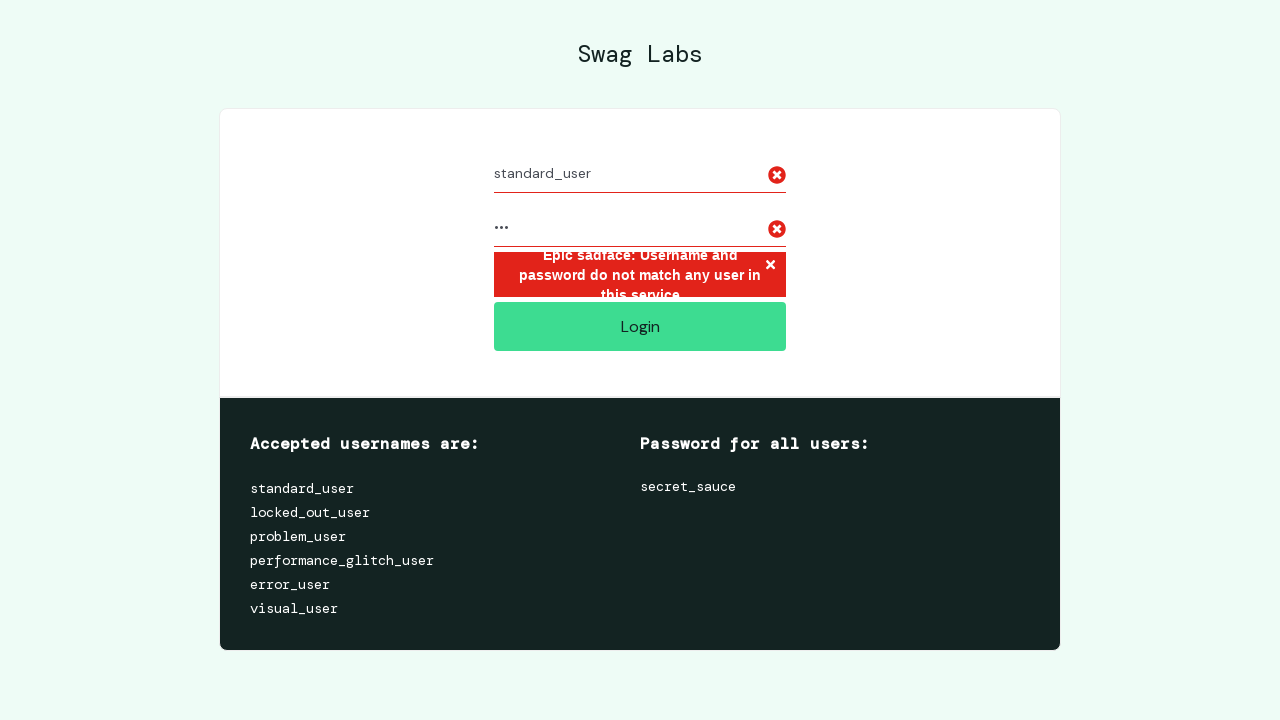

Verified that user remains on login page after failed authentication
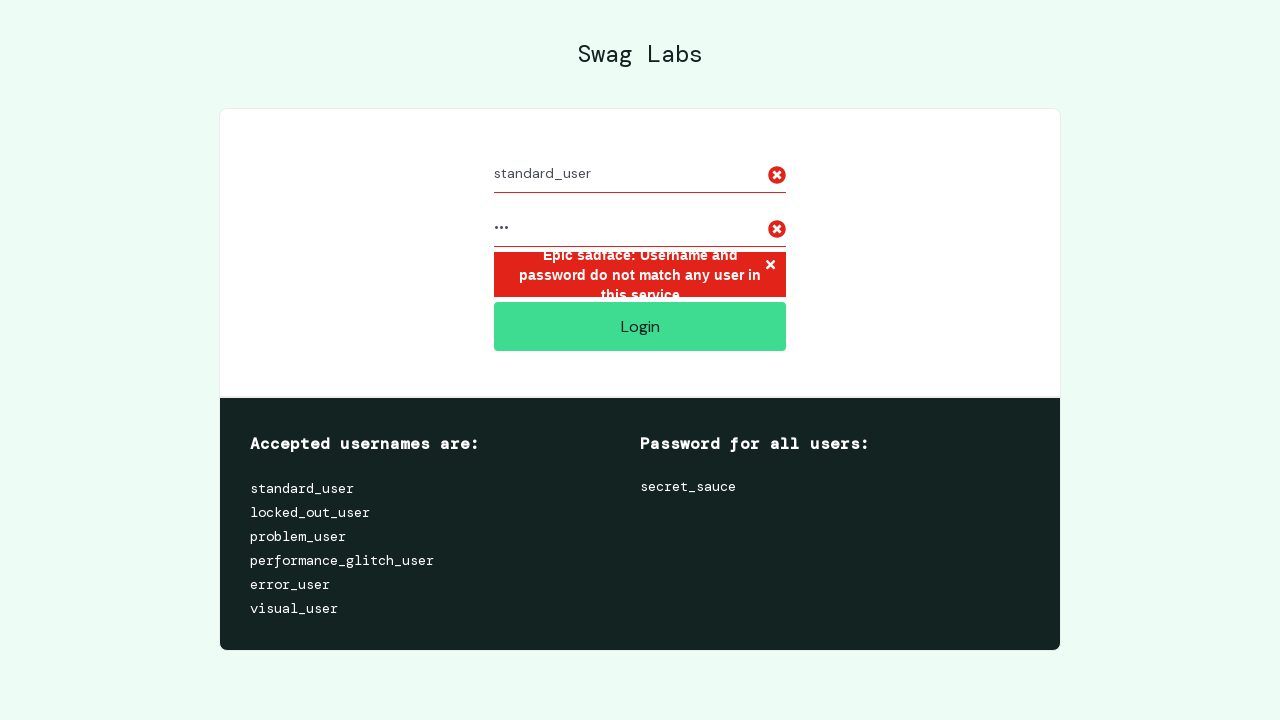

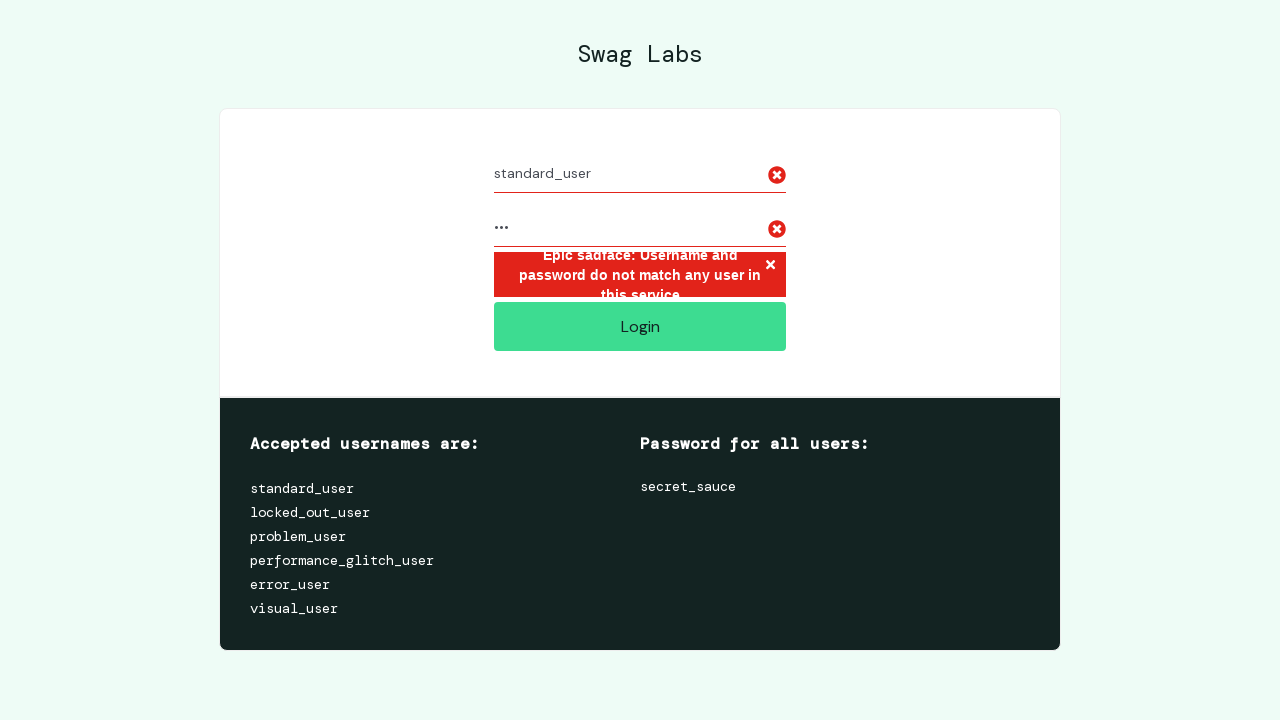